Tests typing functionality by navigating to a webshop and filling an input field with search terms

Starting URL: https://danube-webshop.herokuapp.com/

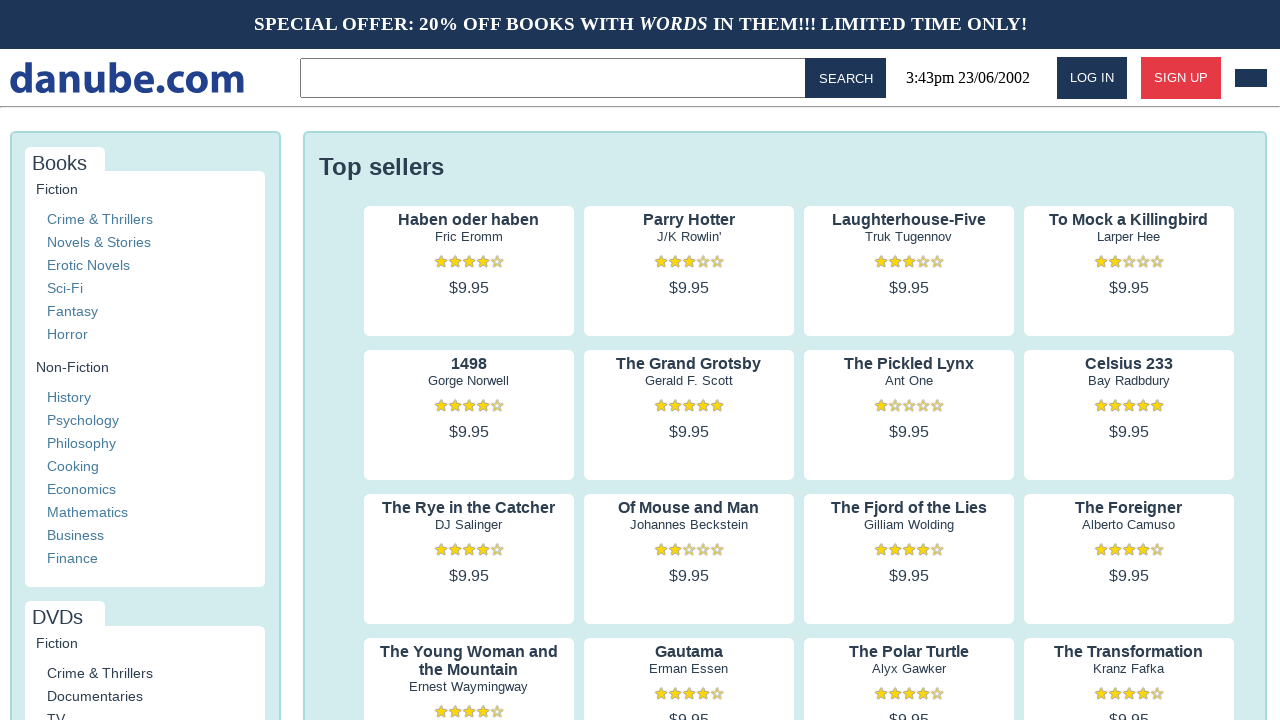

Filled search input field with 'some search terms' on input
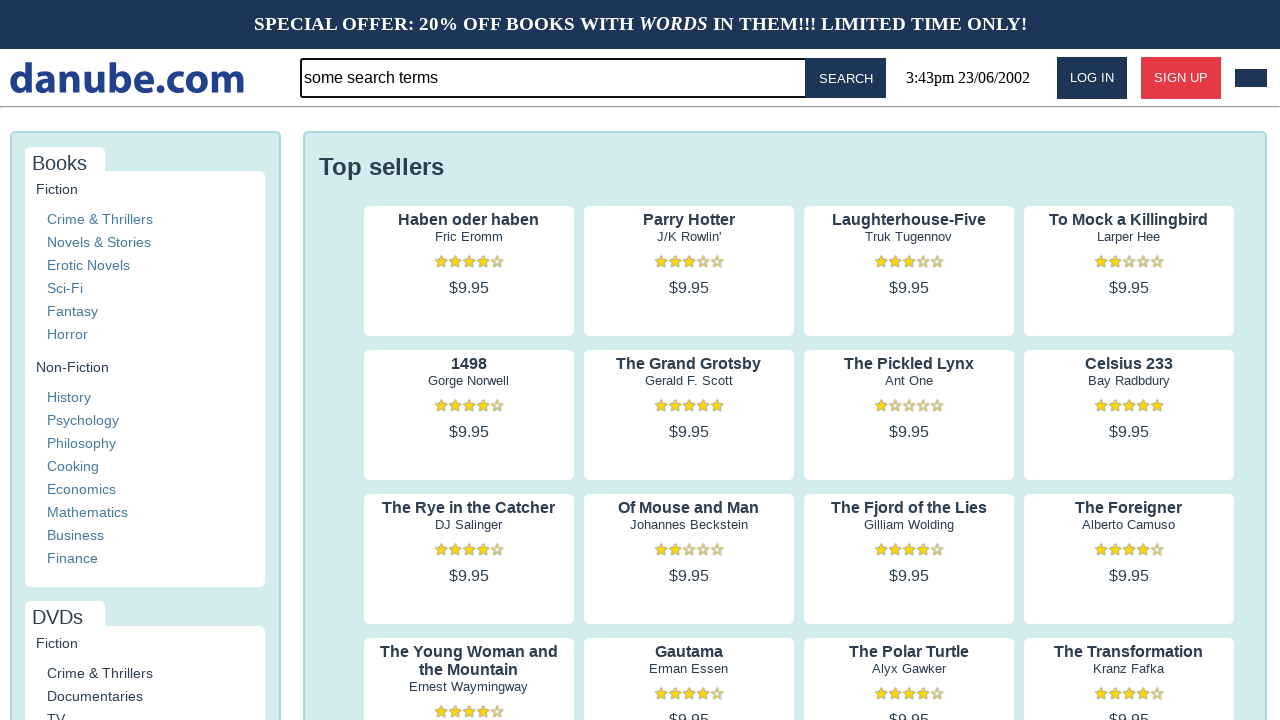

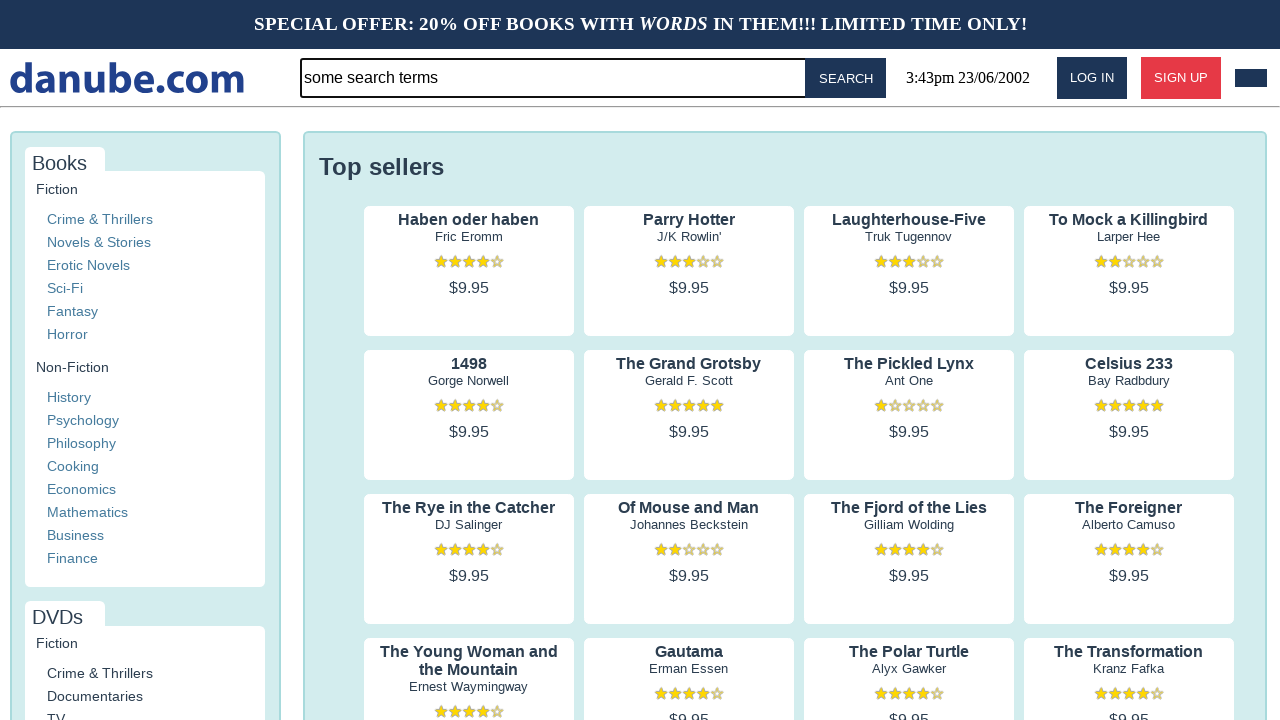